Tests hover functionality by hovering over the first figure and verifying the username text appears

Starting URL: https://the-internet.herokuapp.com/hovers

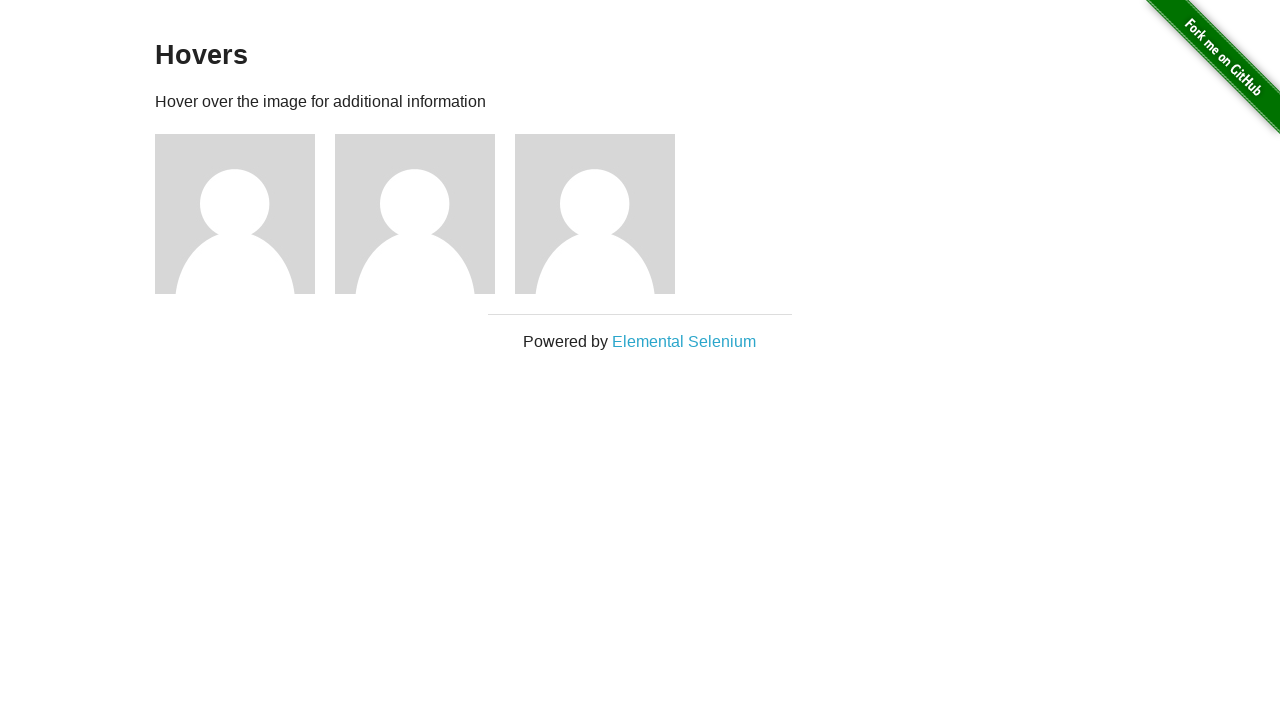

Navigated to hovers page
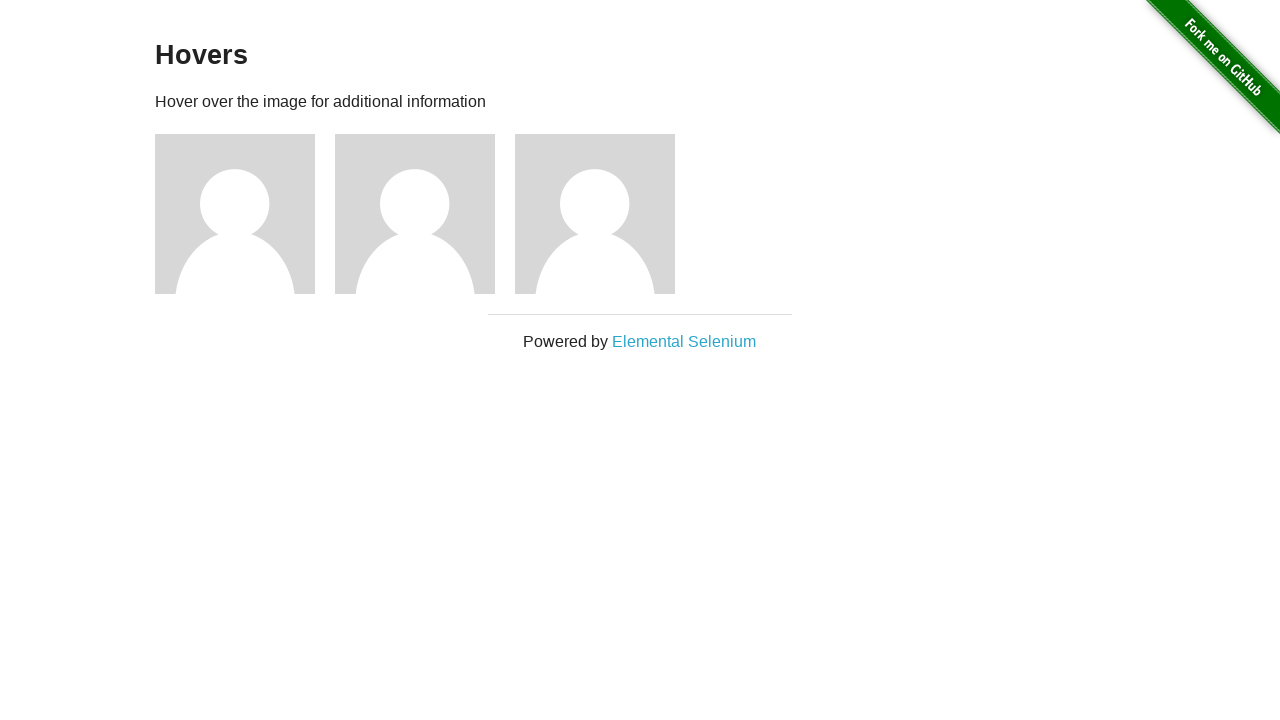

Hovered over figure 1 at (245, 214) on .figure:nth-child(3)
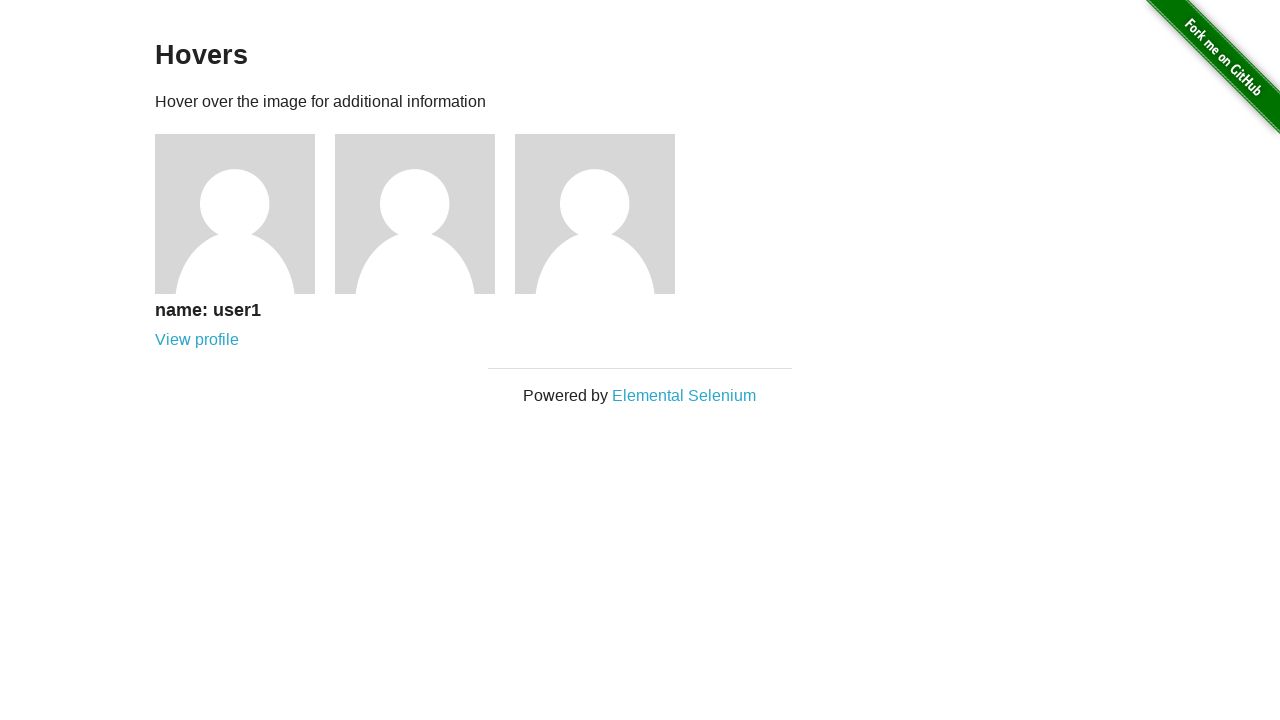

Username text appeared after hovering
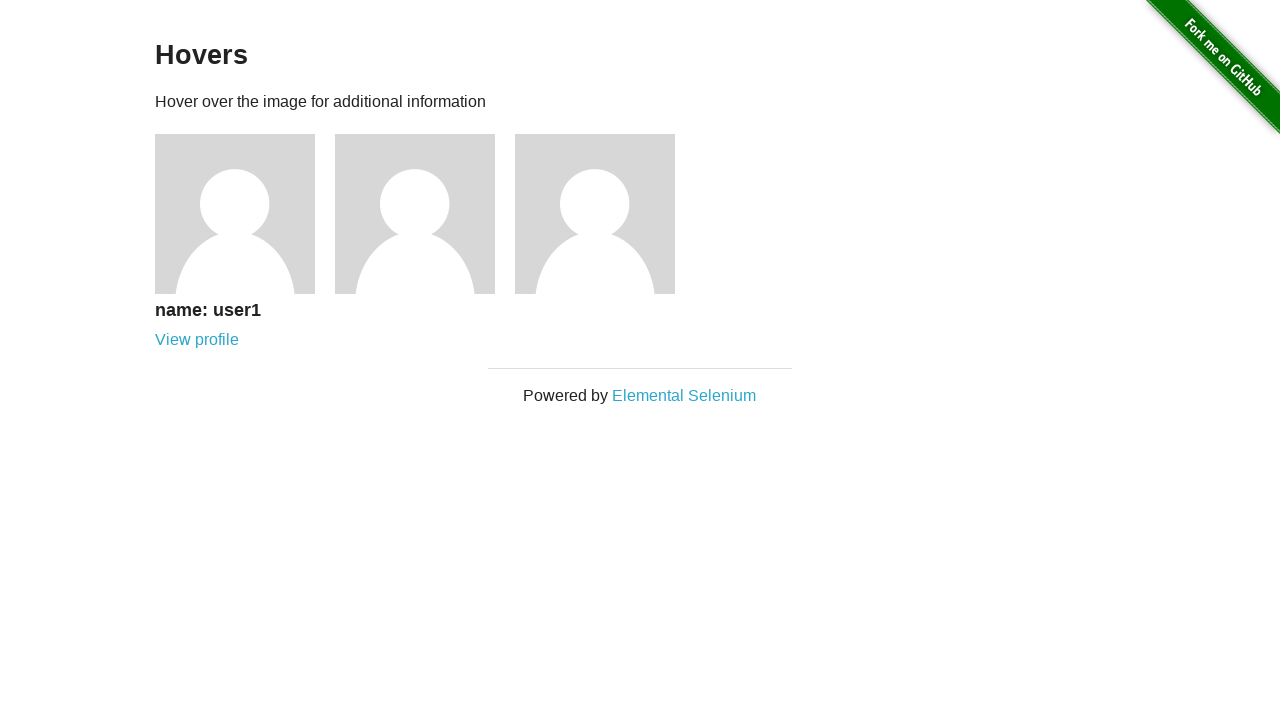

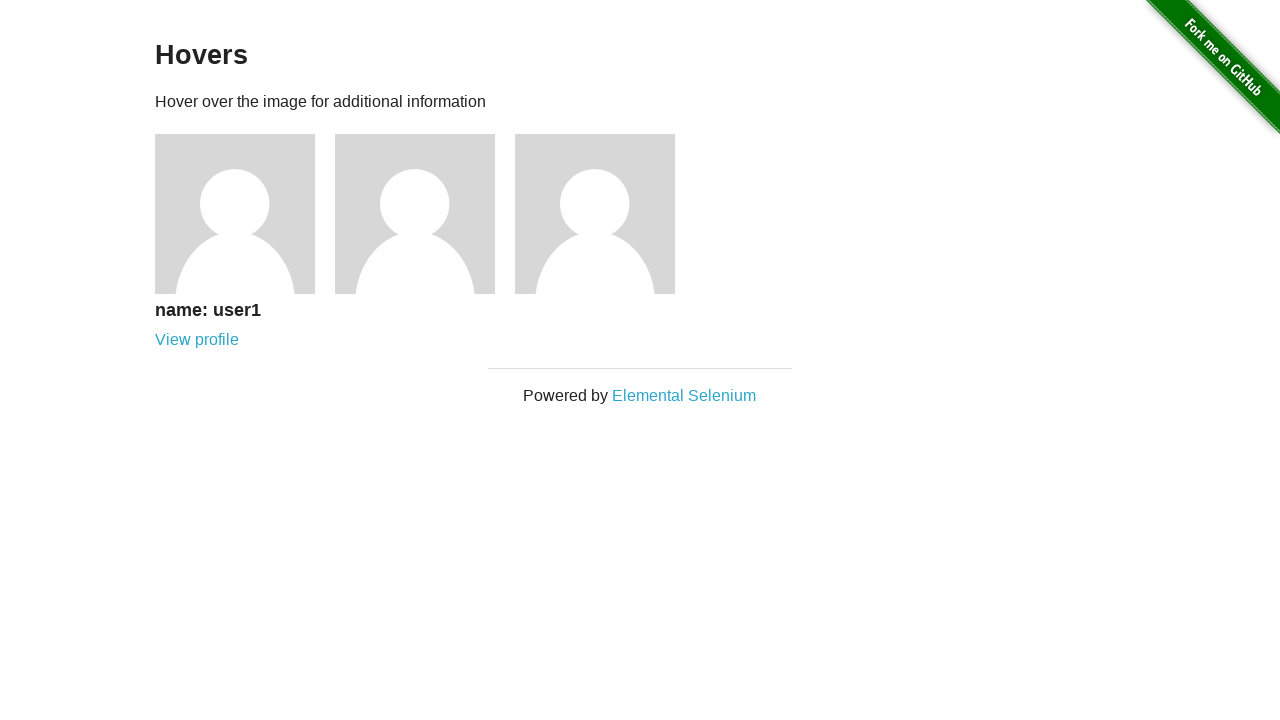